Tests alert handling and frame switching functionality on demoqa.com

Starting URL: https://demoqa.com/alerts

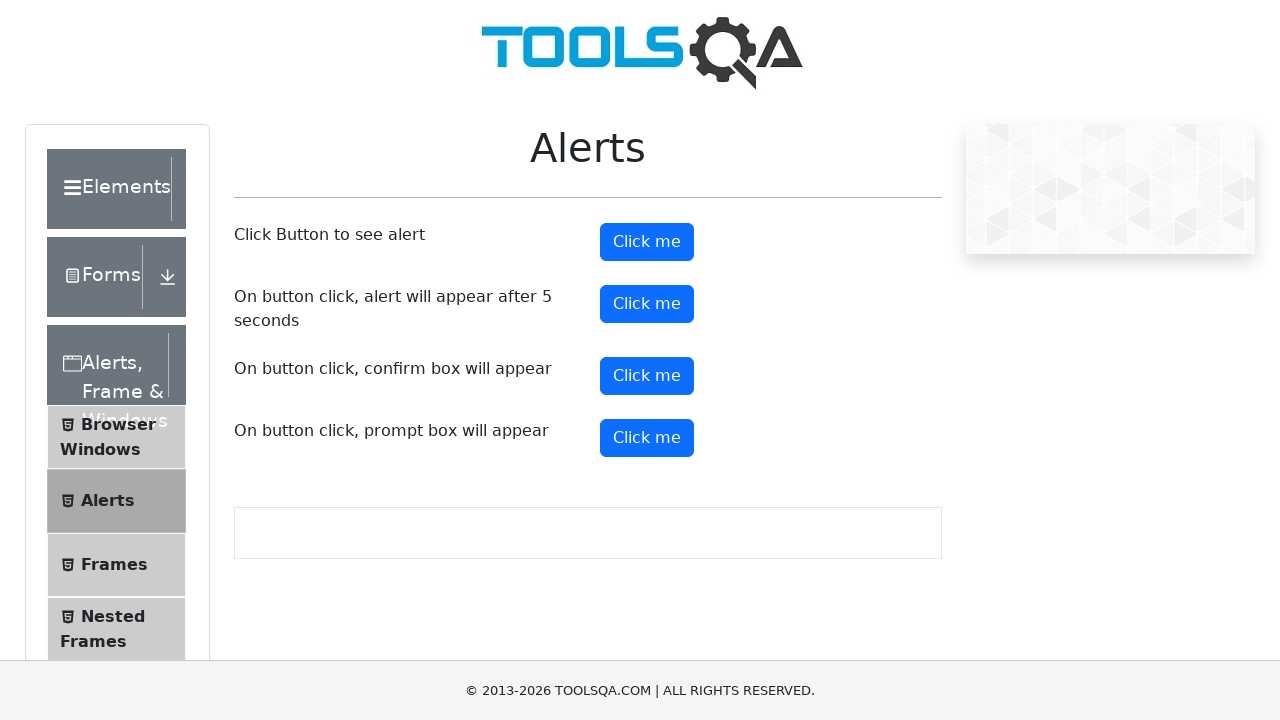

Clicked confirm button to trigger alert at (647, 376) on #confirmButton
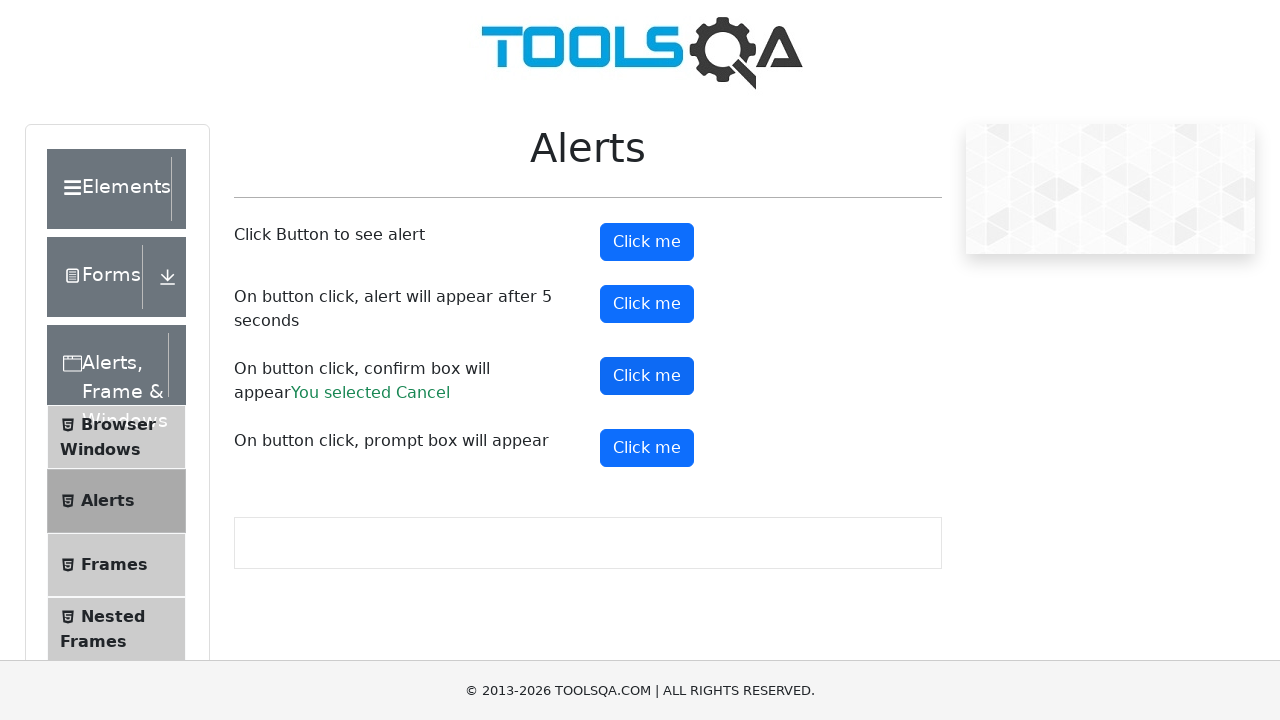

Set up dialog handler to accept alerts
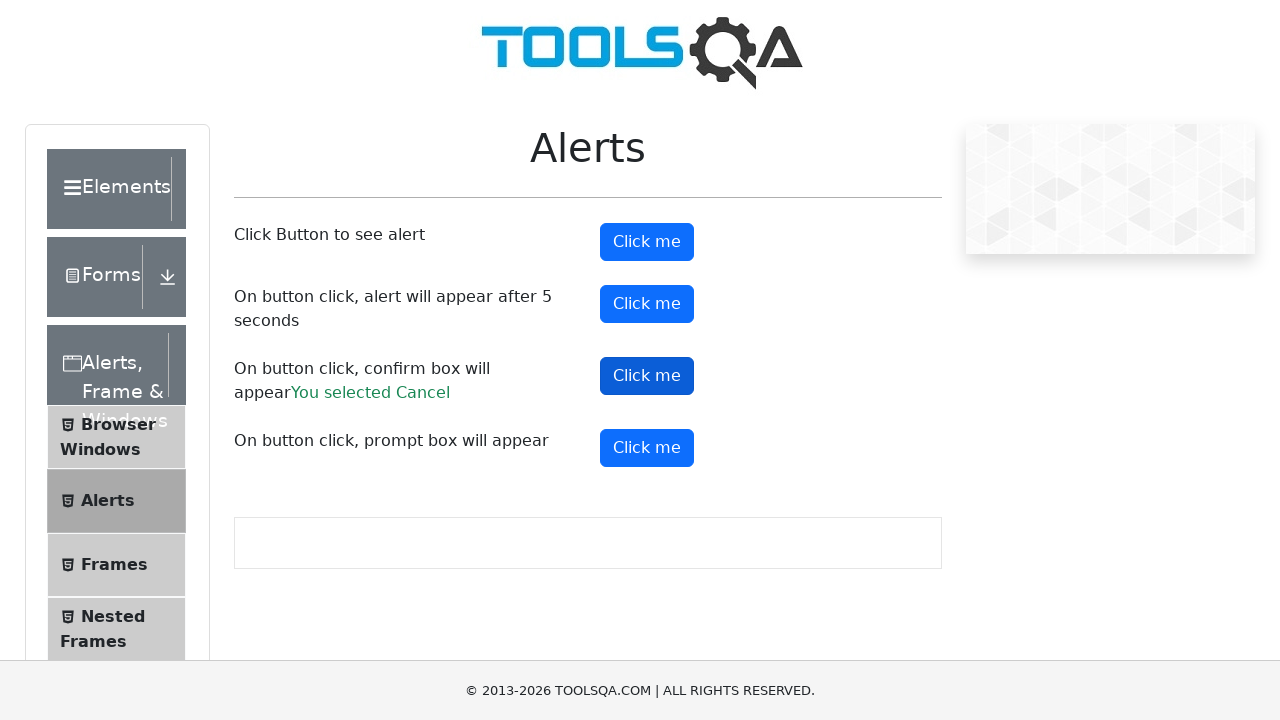

Clicked confirm button again to trigger alert at (647, 376) on #confirmButton
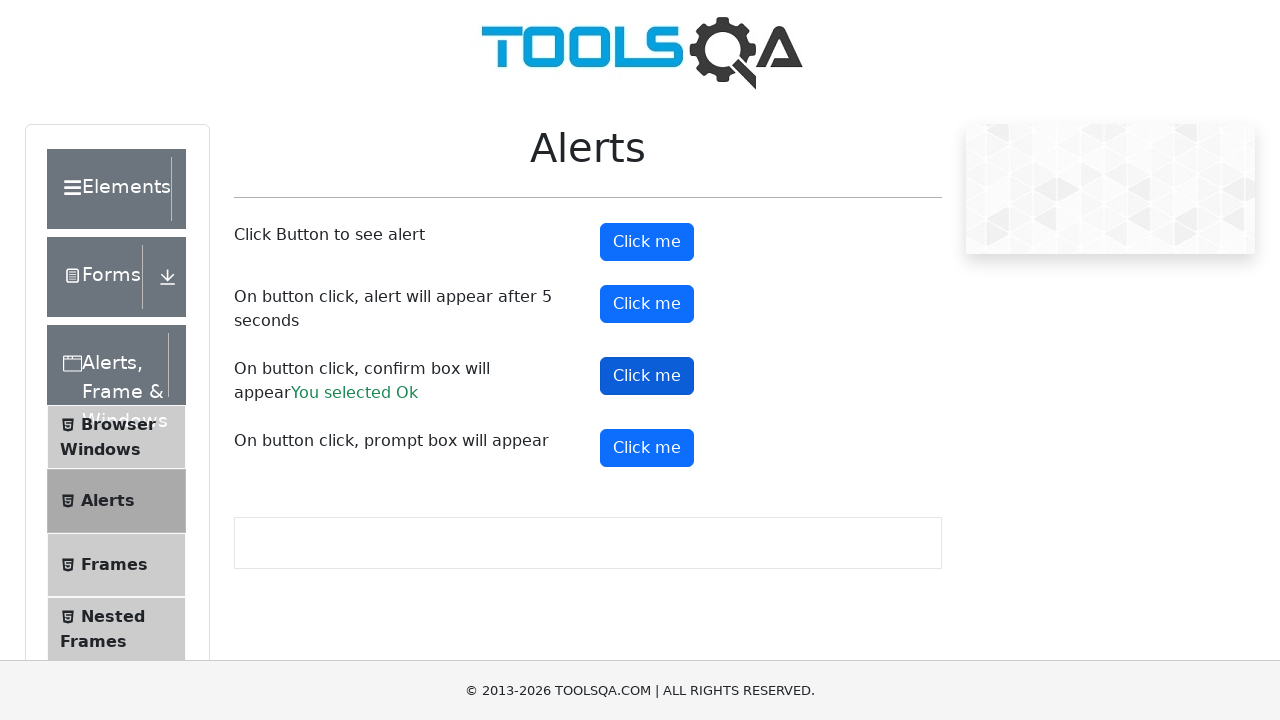

Set up dialog handler to dismiss alerts
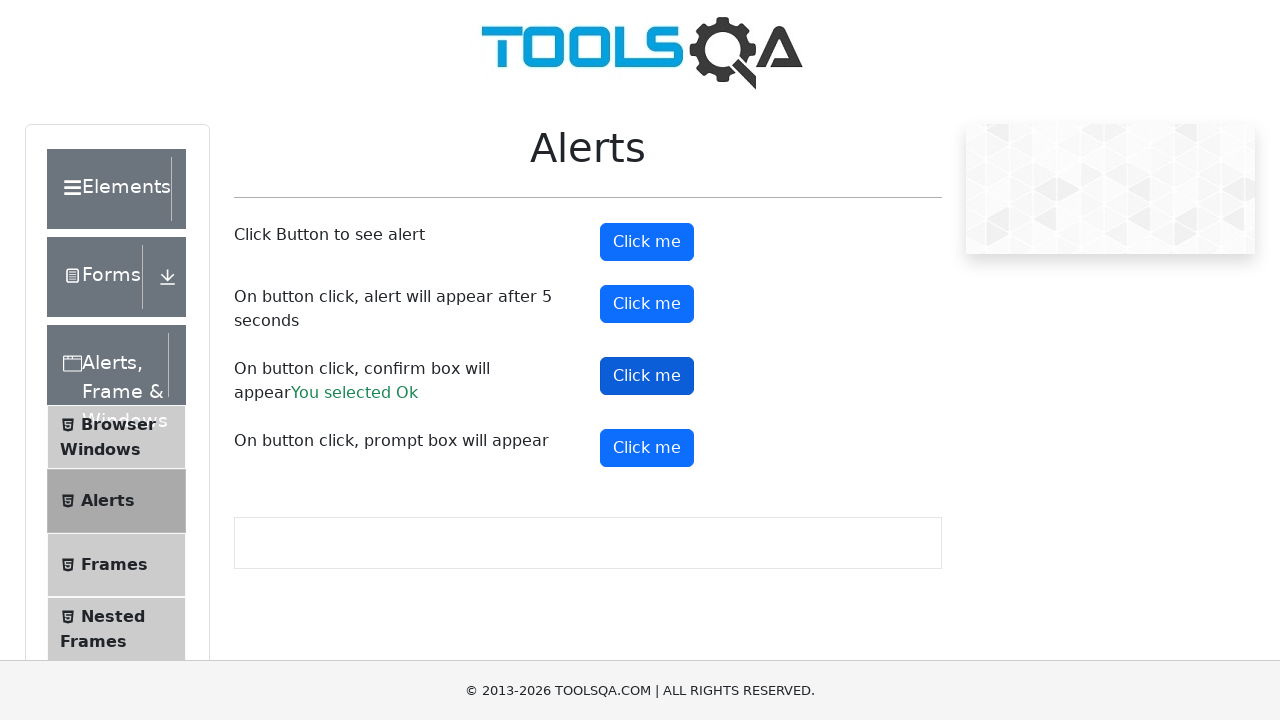

Navigated to frames page
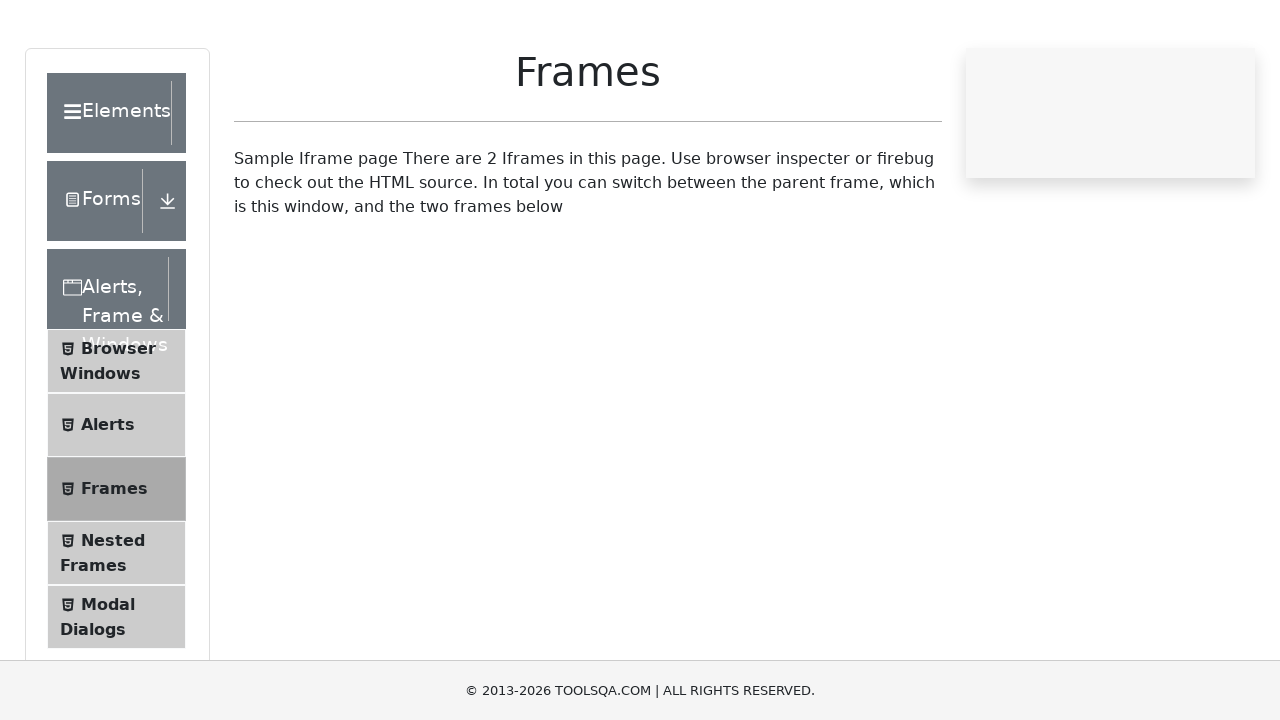

Switched to frame1
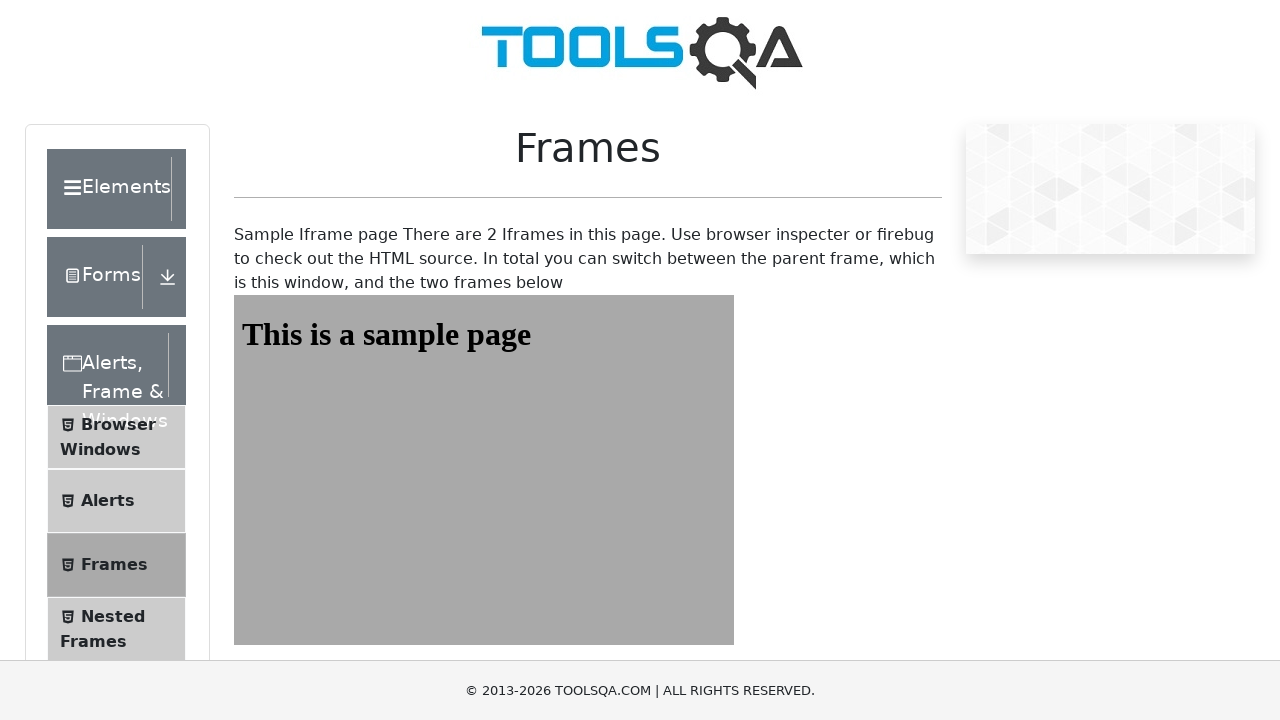

Retrieved heading text from frame: 'This is a sample page'
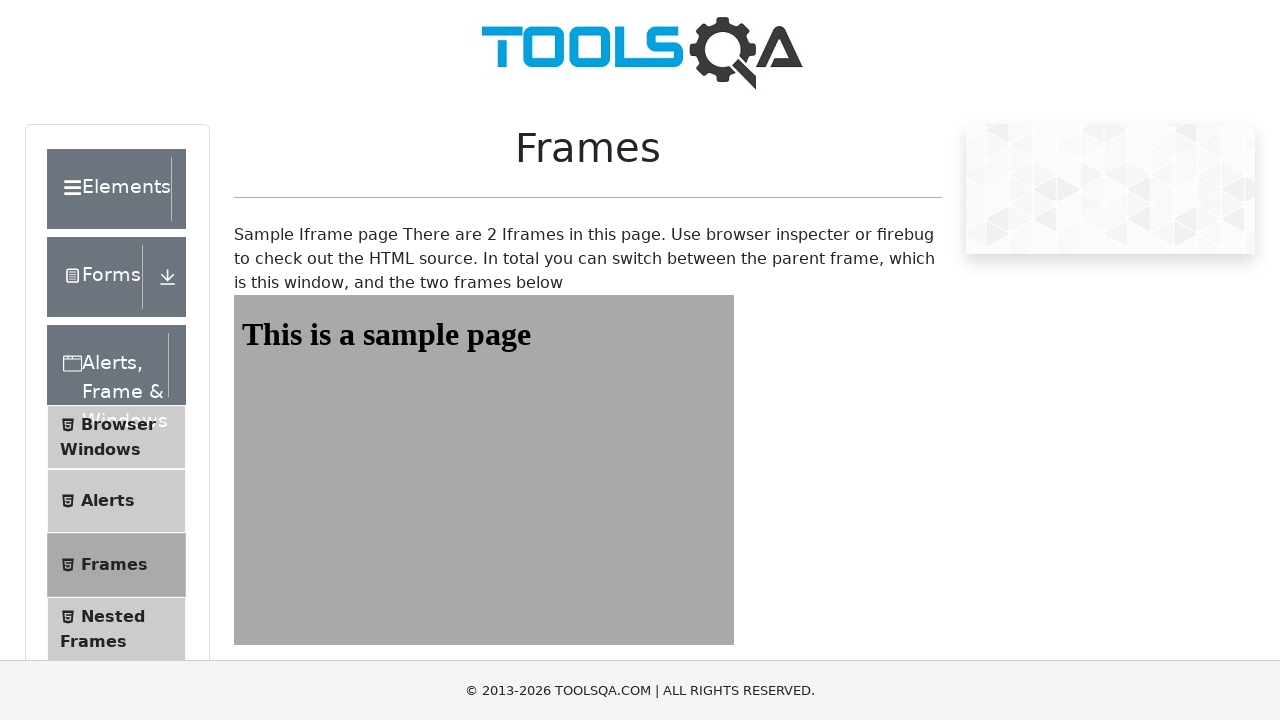

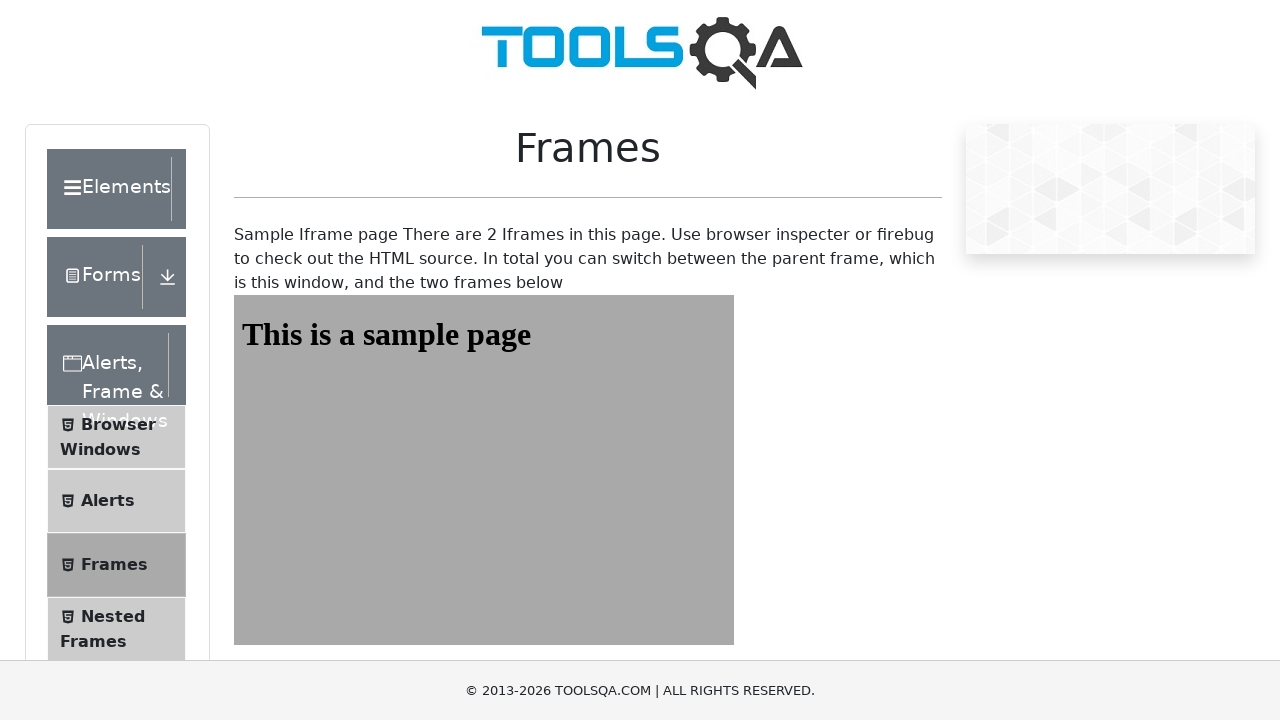